Tests the clear button functionality by performing a calculation and then clearing the result field

Starting URL: https://testsheepnz.github.io/BasicCalculator.html

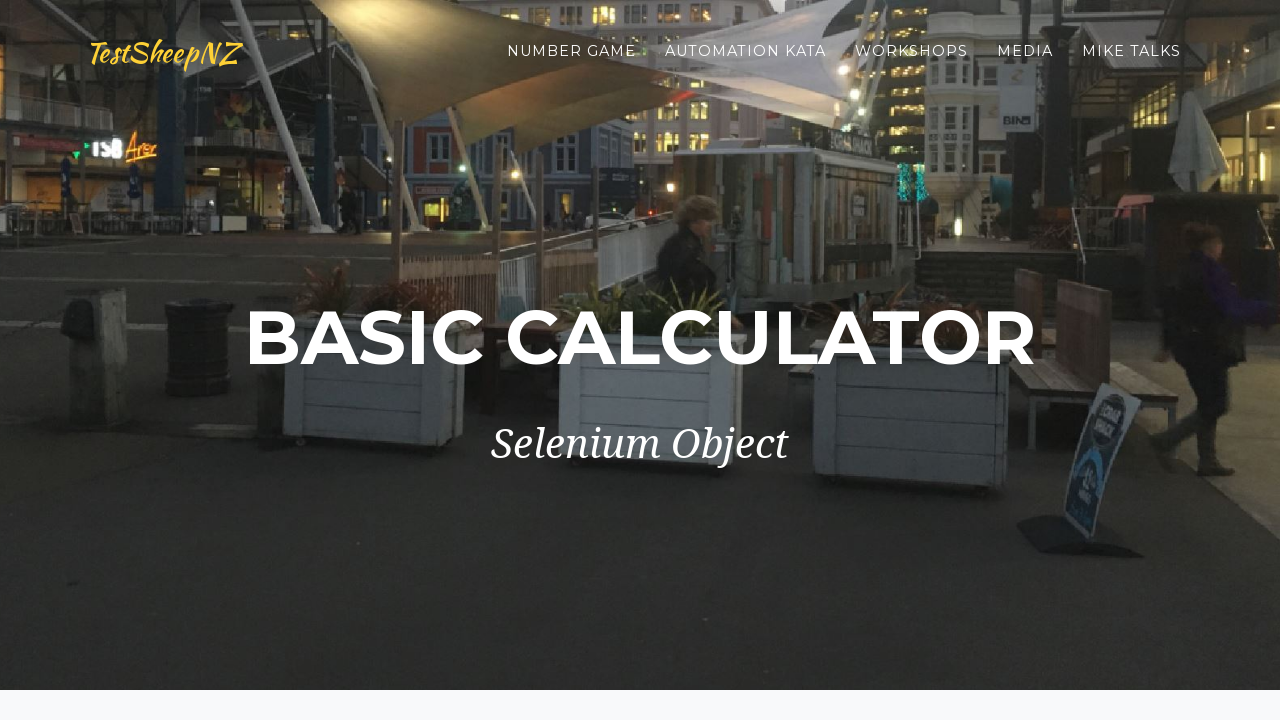

Scrolled to bottom of page
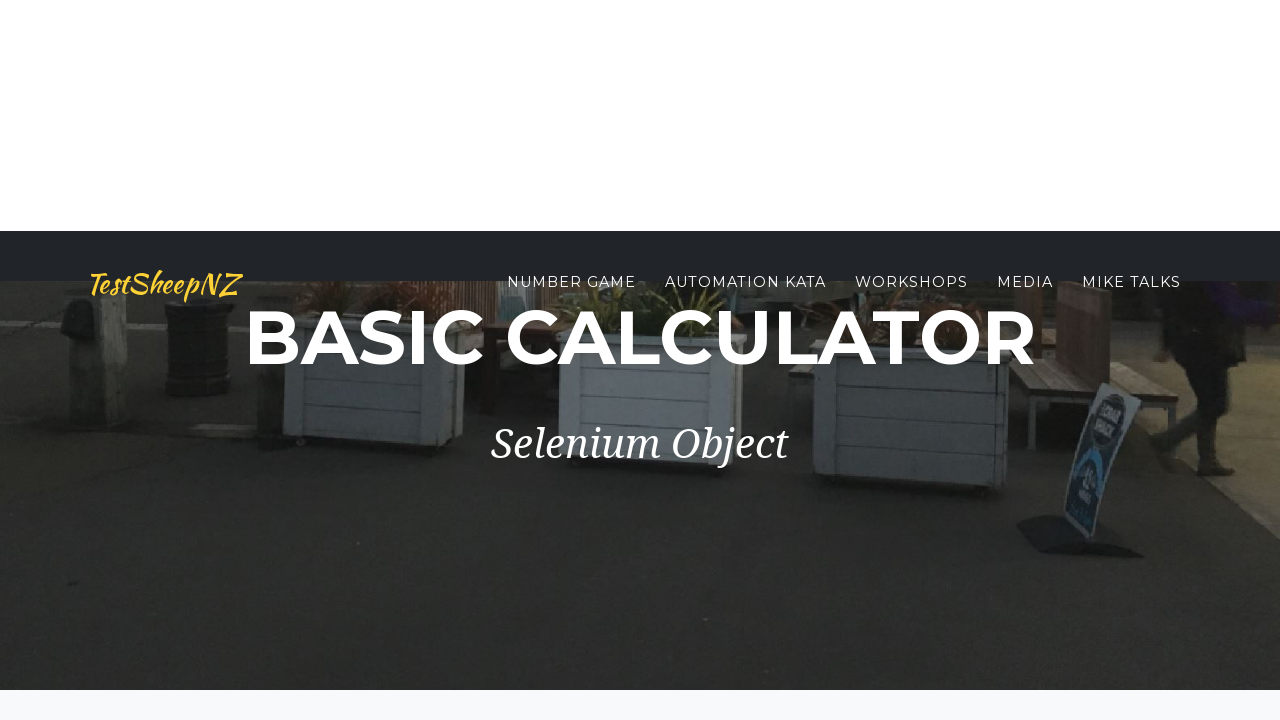

Selected Build 8 from dropdown on #selectBuild
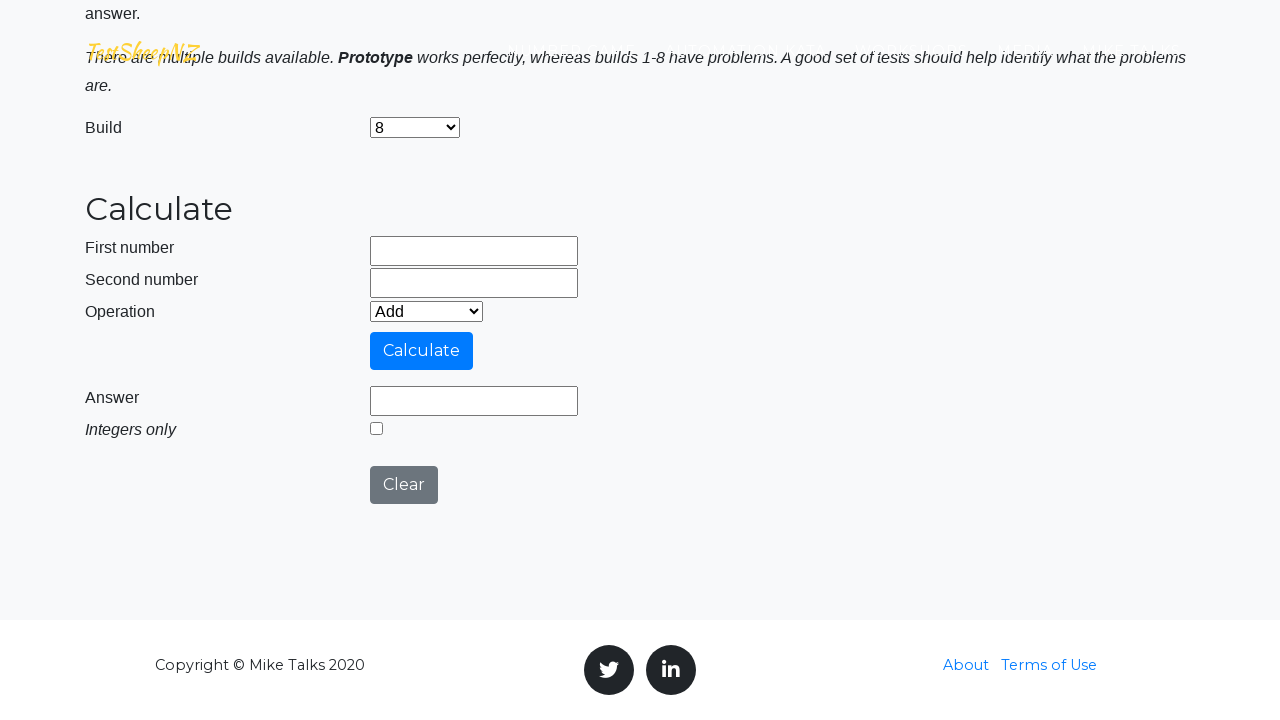

Entered first number: 98 on input[name='number1']
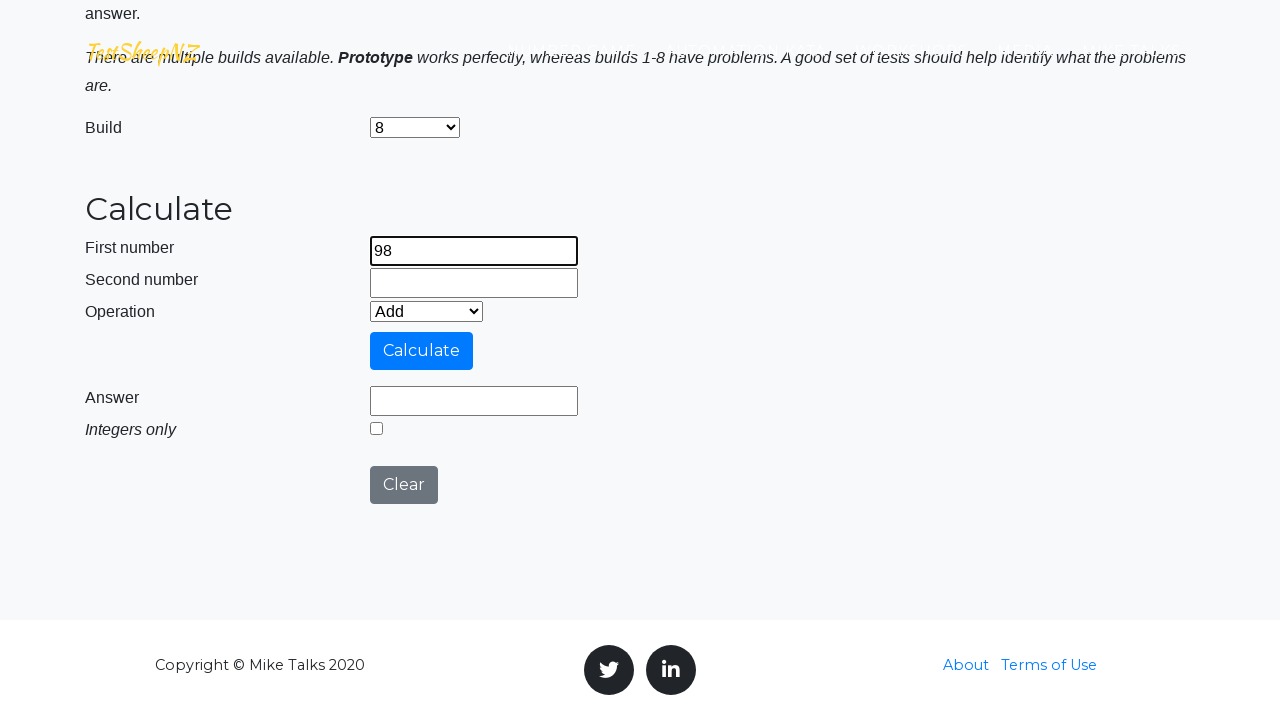

Entered second number: 876 on input[name='number2']
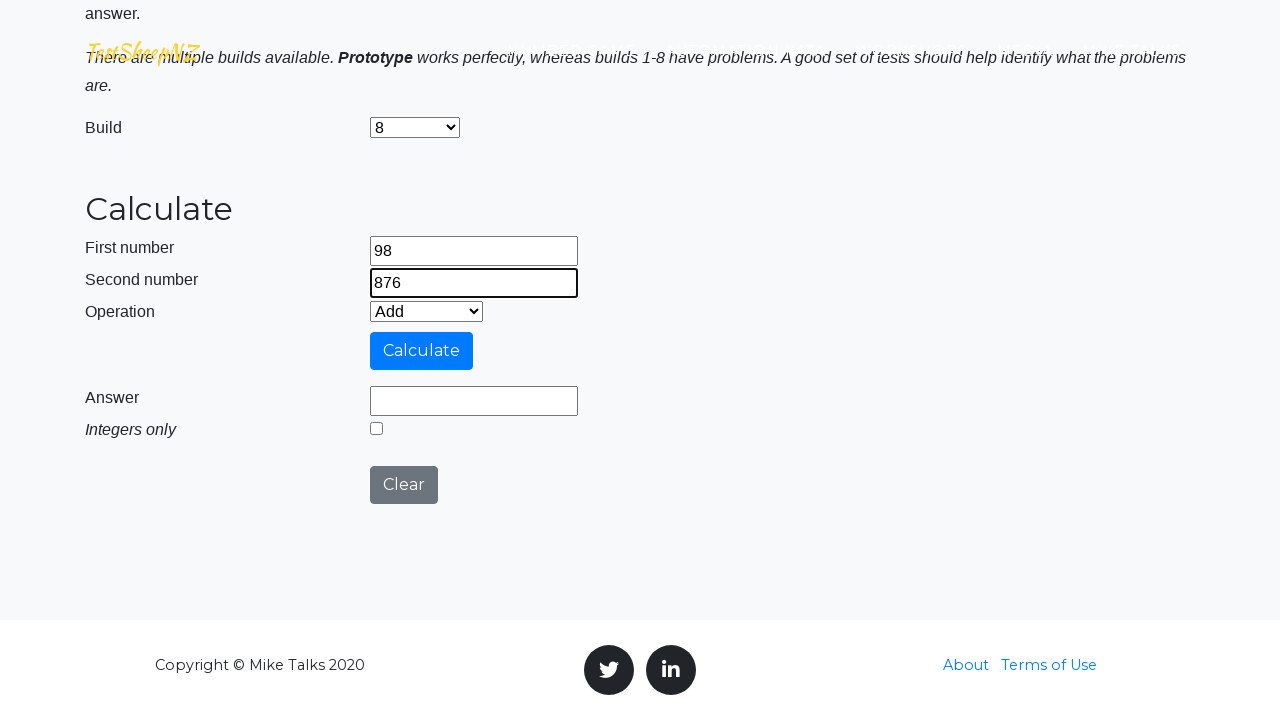

Clicked calculate button to perform calculation at (422, 351) on #calculateButton
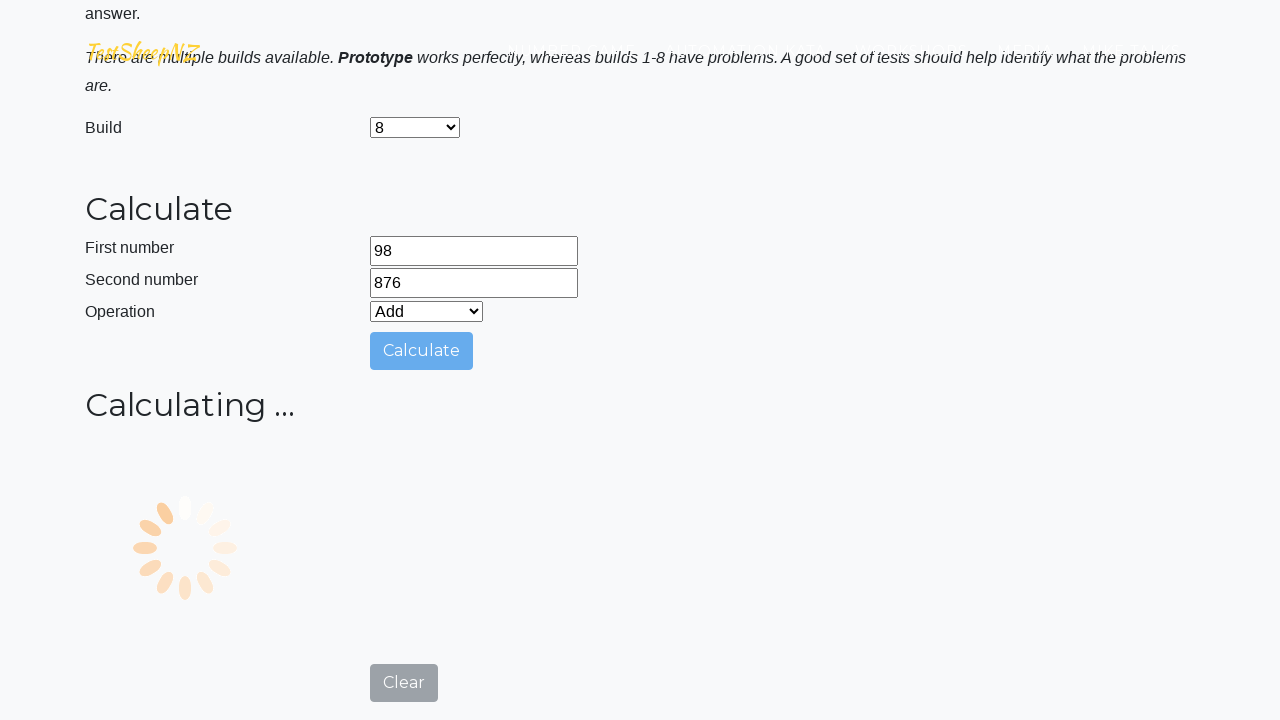

Clicked clear button to clear result field at (404, 485) on #clearButton
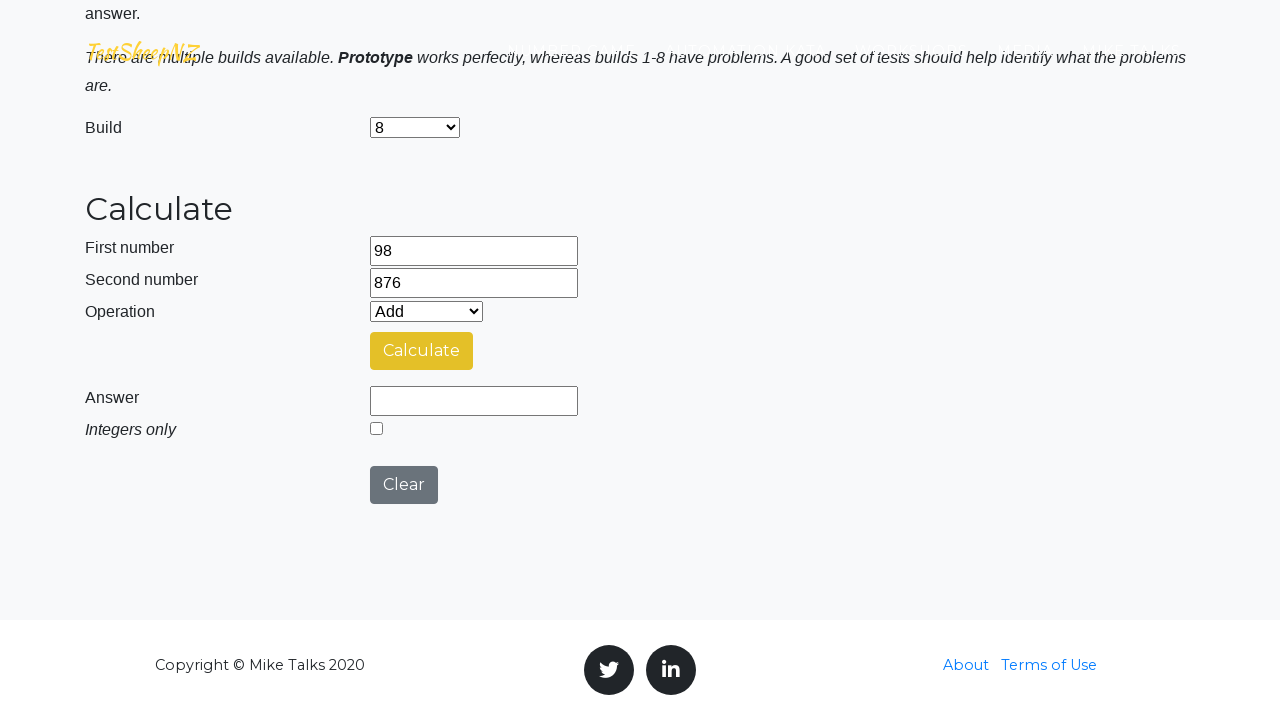

Result field cleared and visible
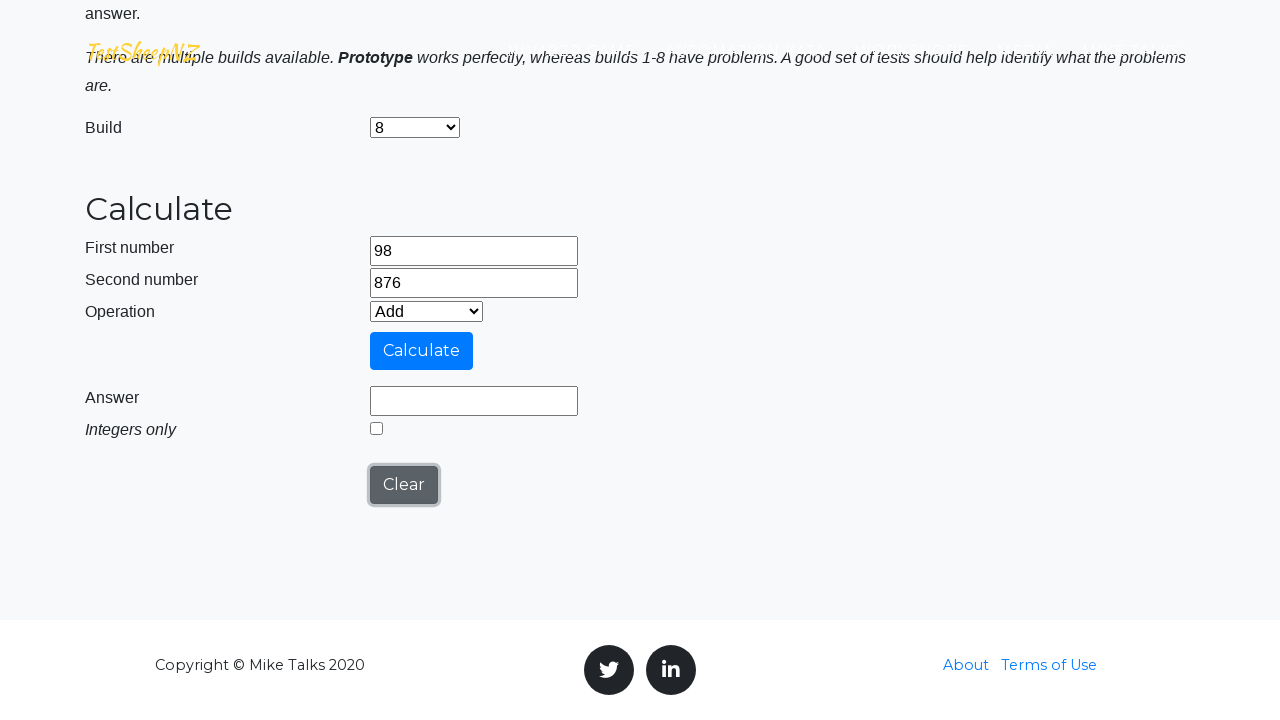

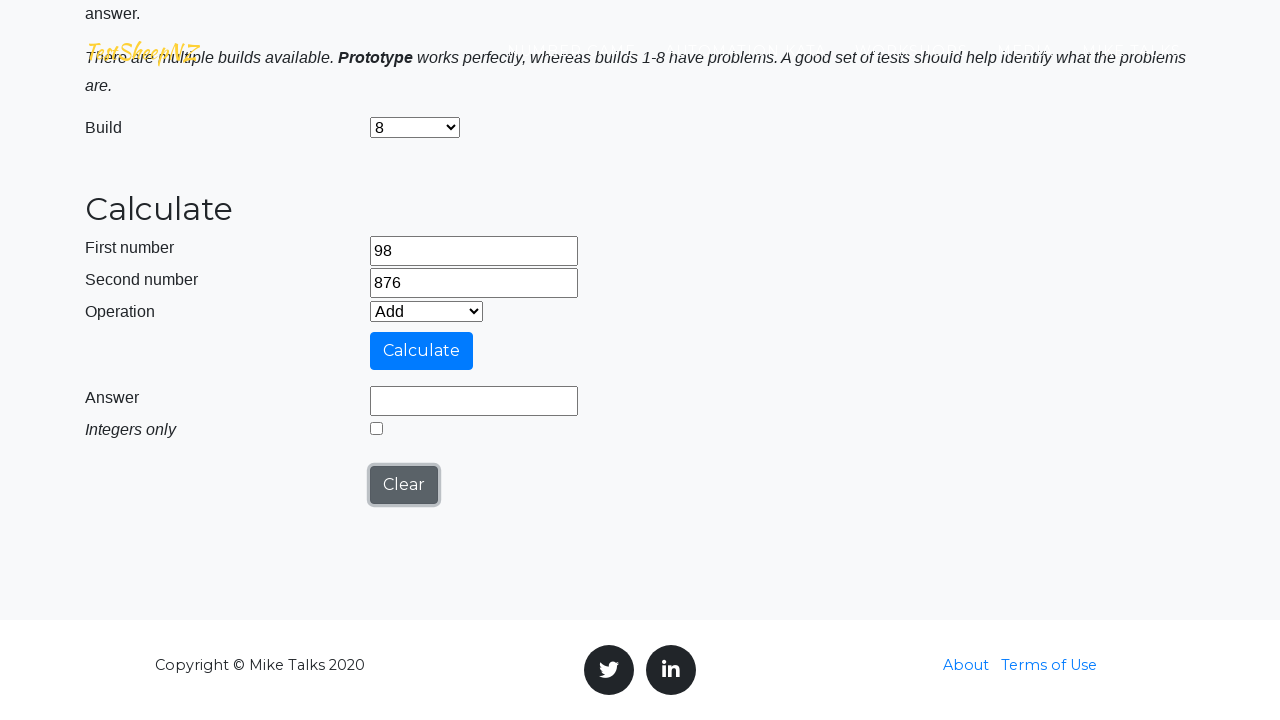